Tests adding new elements by clicking Add Element button twice and verifying two new buttons appear

Starting URL: https://the-internet.herokuapp.com/

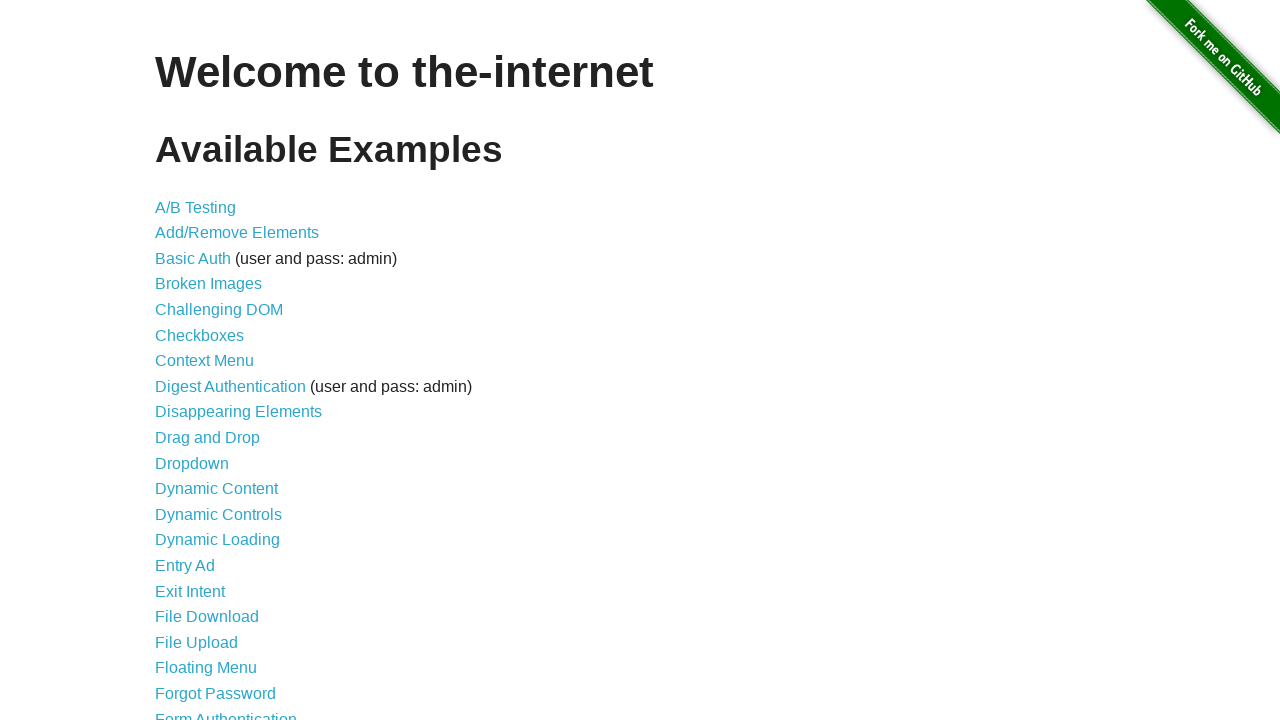

Clicked Add/Remove Elements link to navigate to test page at (237, 233) on text=Add/Remove Elements
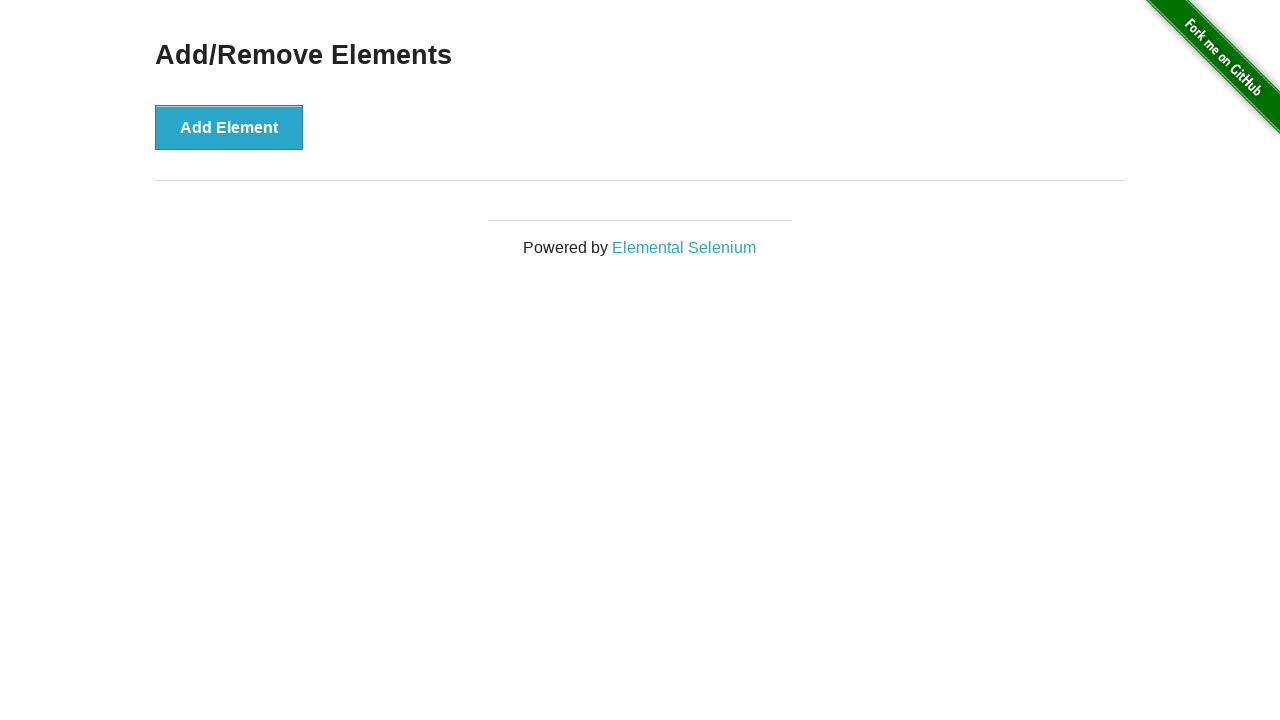

Clicked Add Element button first time at (229, 127) on button[onclick='addElement()']
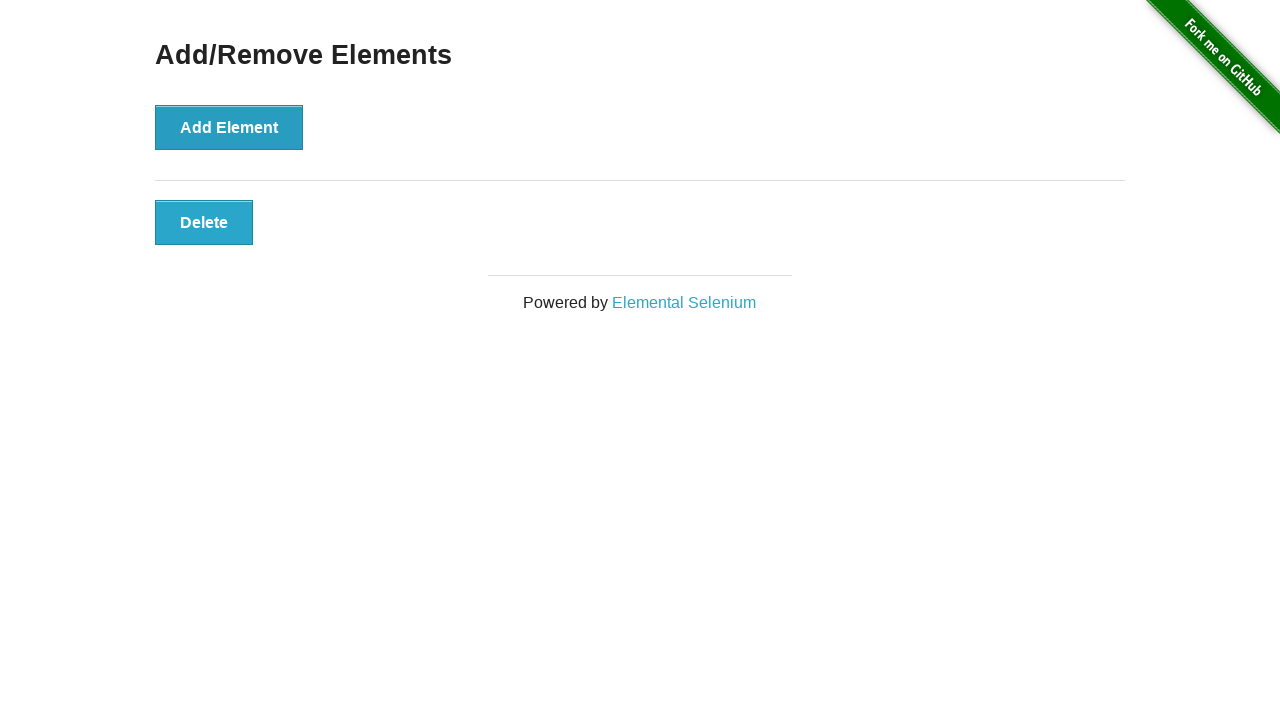

Clicked Add Element button second time at (229, 127) on button[onclick='addElement()']
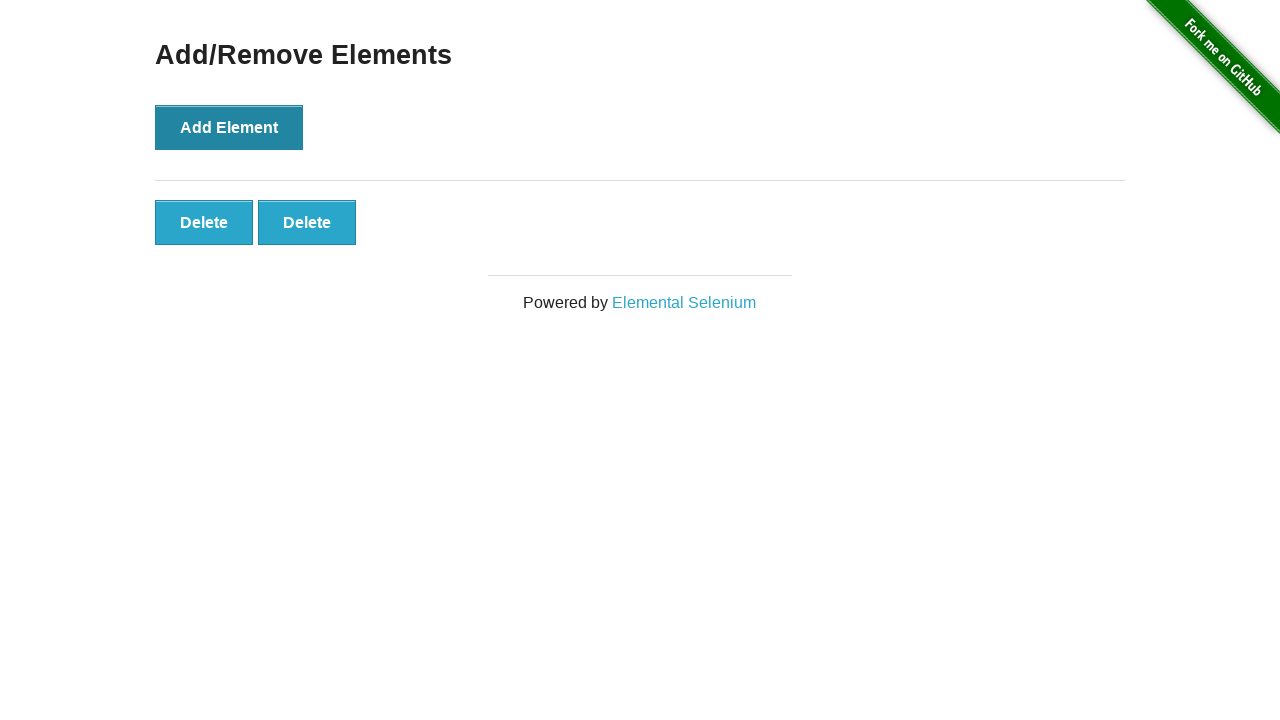

Verified that exactly 2 new delete buttons were added to the page
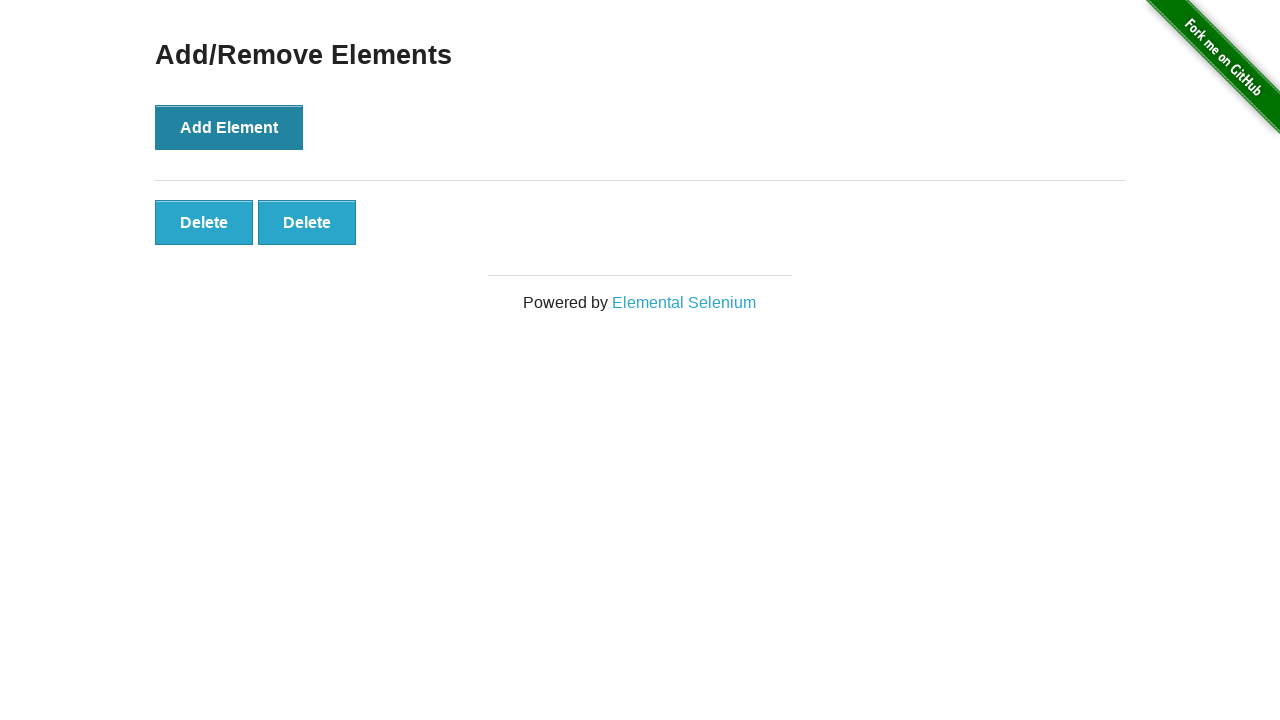

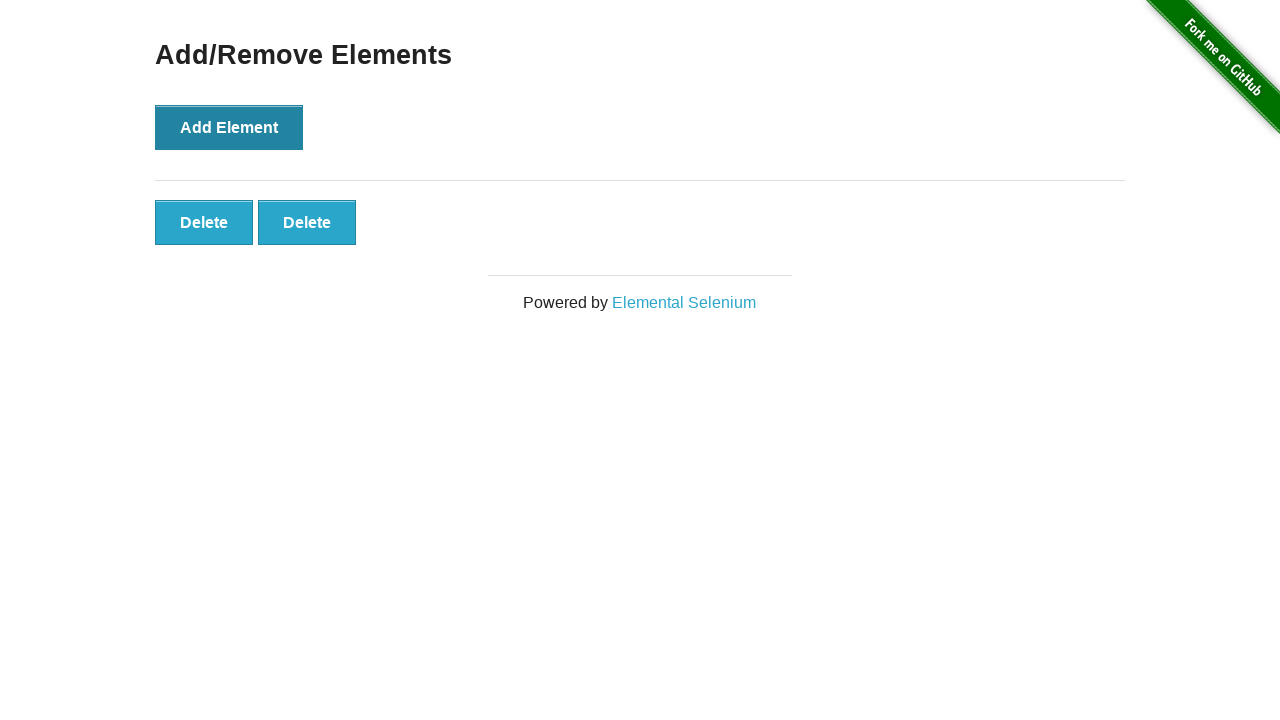